Fills out a text box form on DemoQA website with name, email, and addresses, then submits the form

Starting URL: https://demoqa.com/text-box

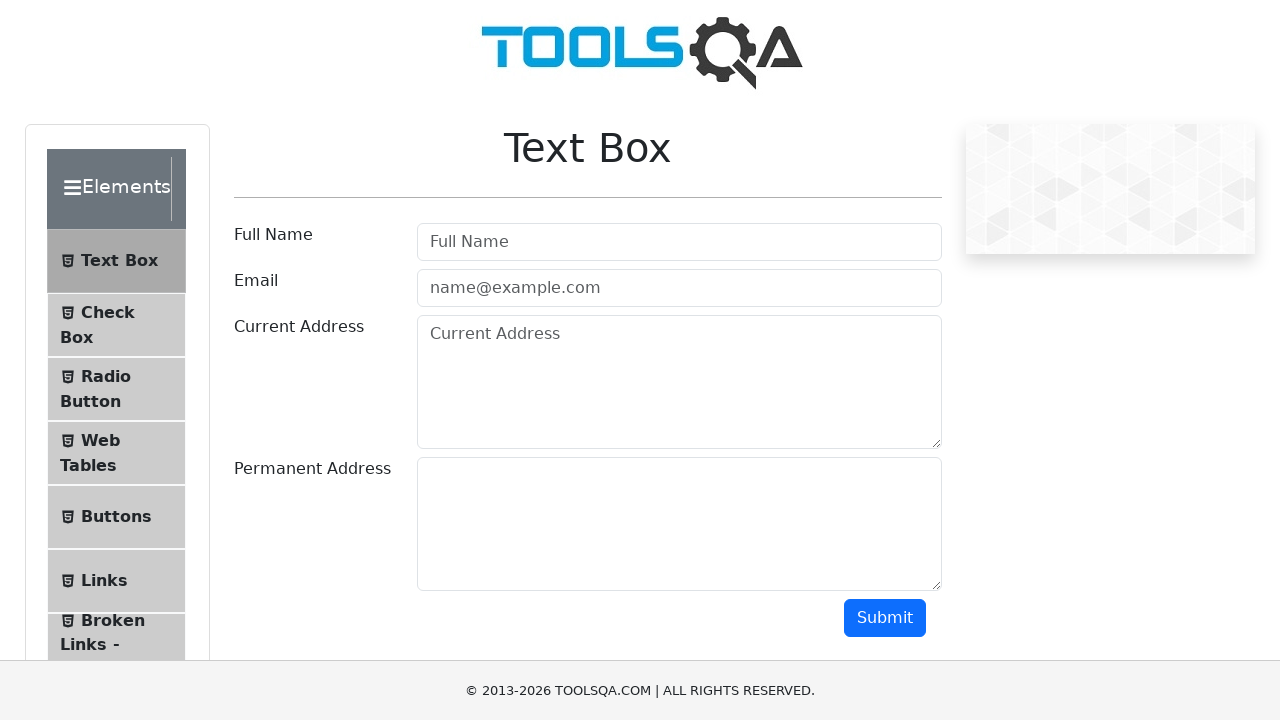

Filled username field with 'Fer' on //input[contains(@id,'userName')]
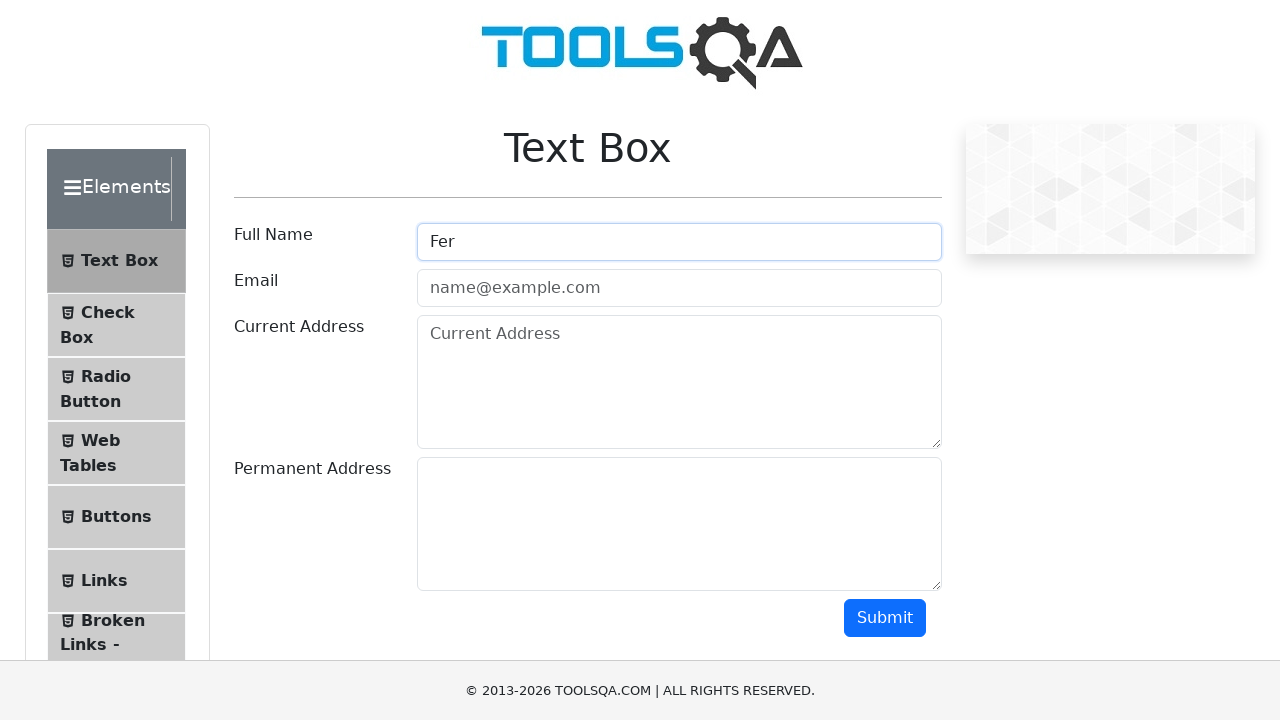

Filled email field with 'coso@coso.com' on //input[contains(@id,'userEmail')]
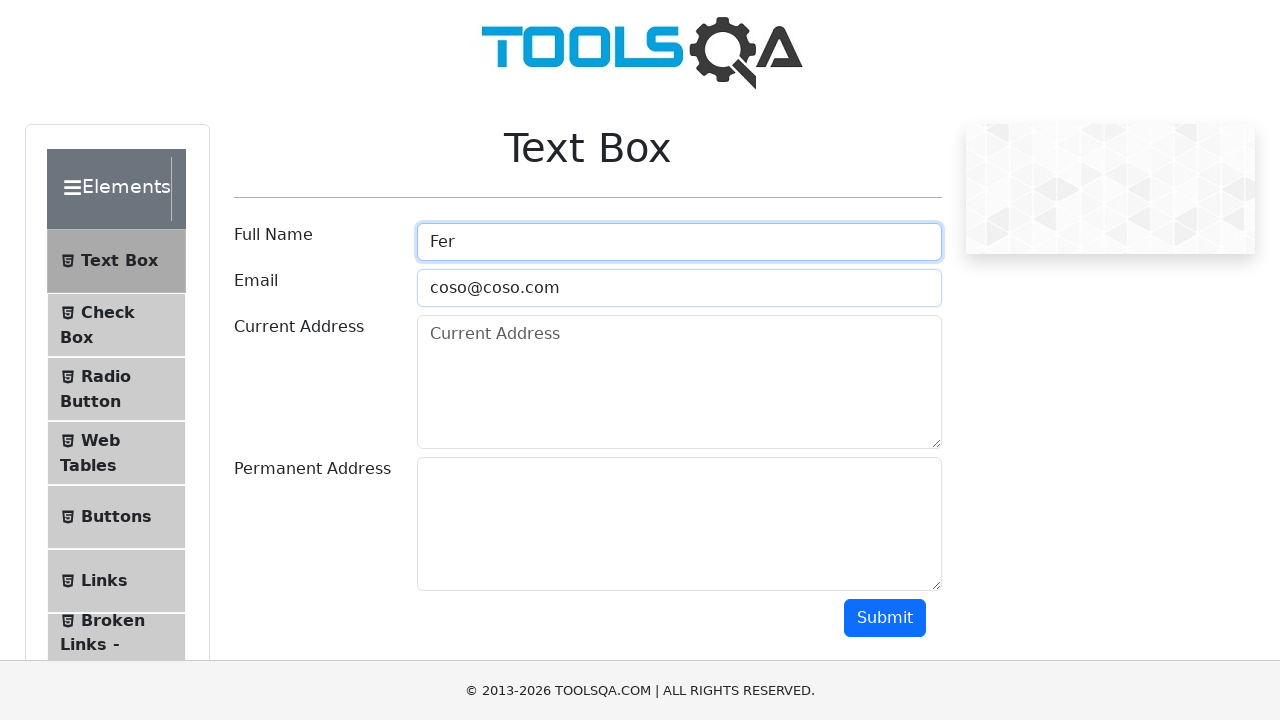

Filled current address with 'Tres de Febrero' on //*[@id='currentAddress']
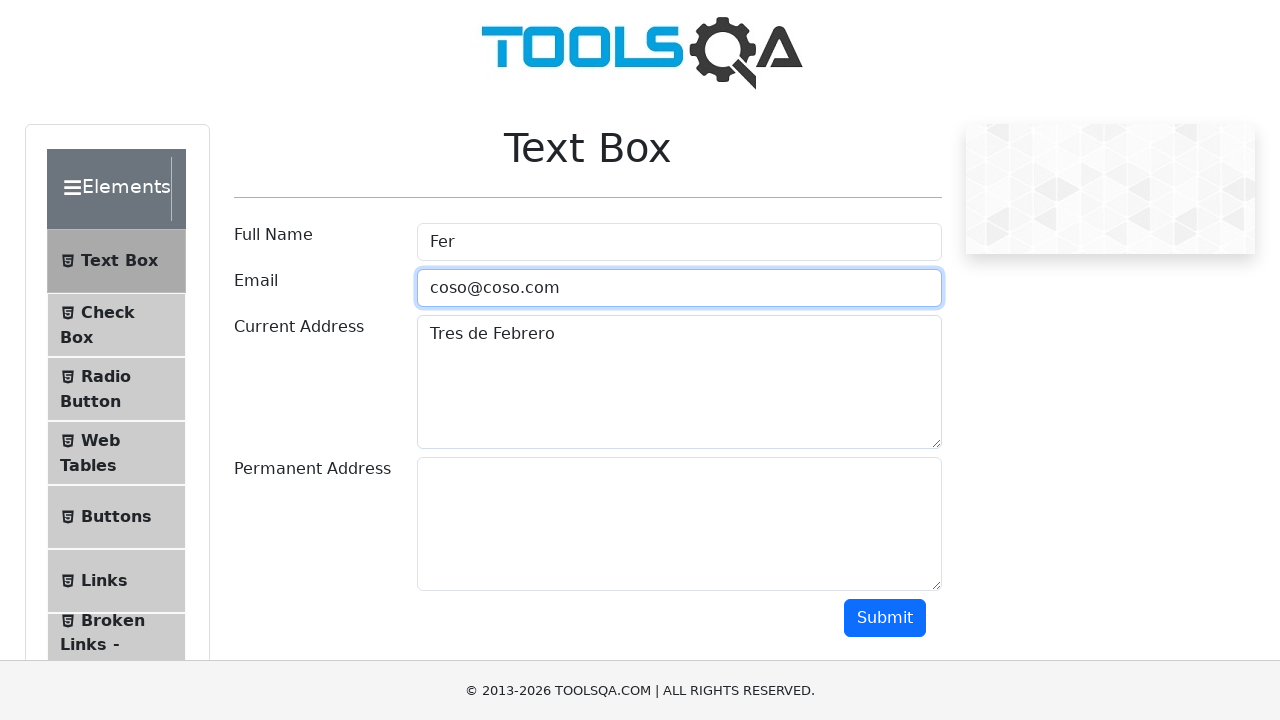

Filled permanent address with 'Martin Coronado' on //*[@id='permanentAddress']
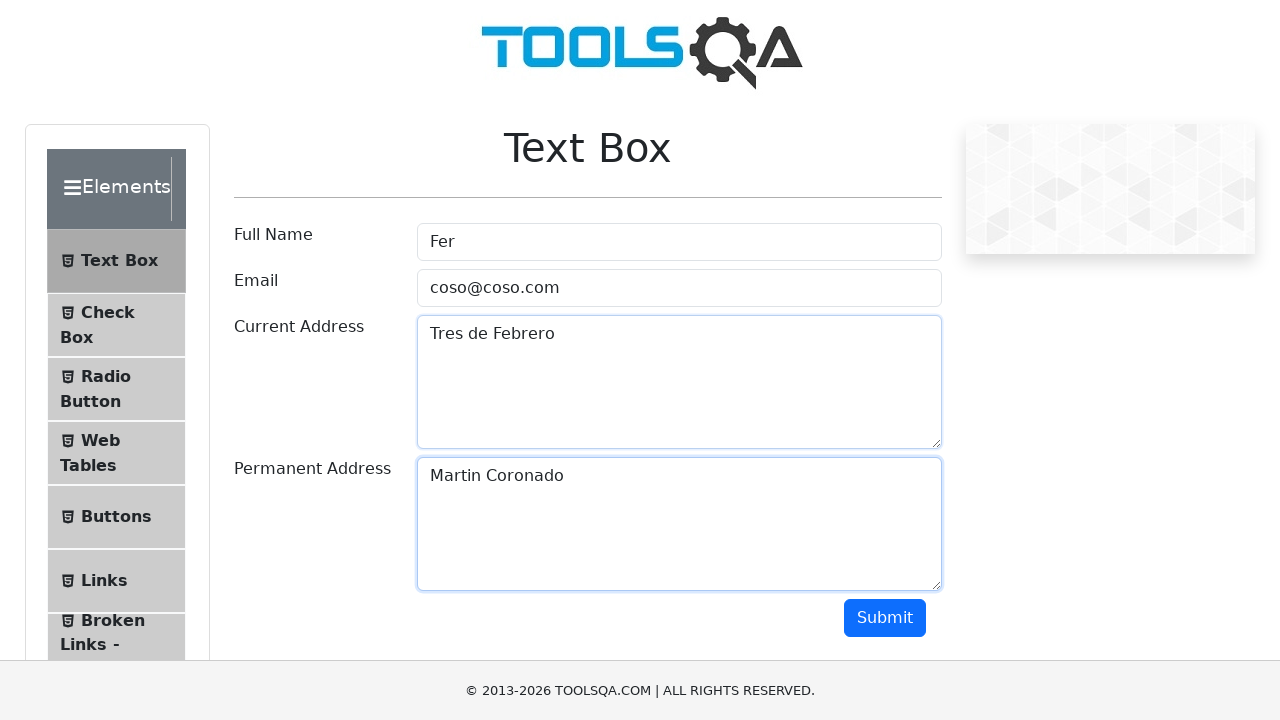

Scrolled down to make submit button visible
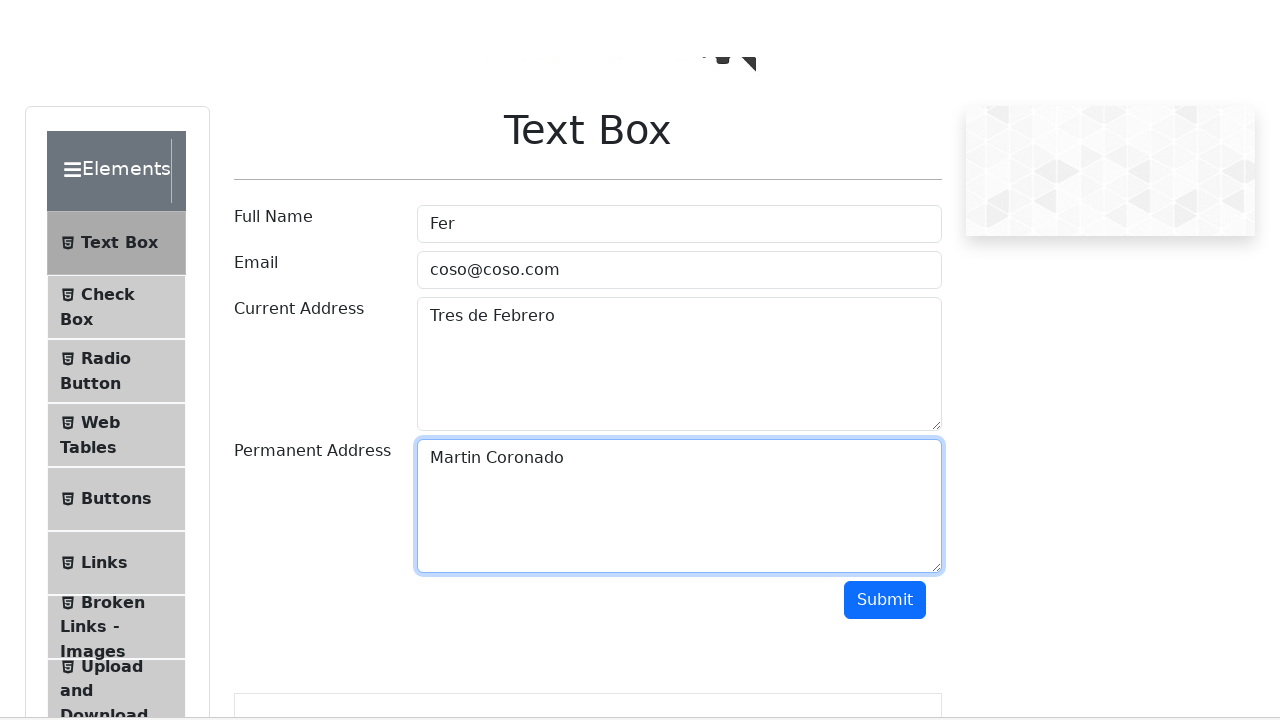

Clicked submit button to submit the form at (885, 118) on xpath=//*[@id='submit']
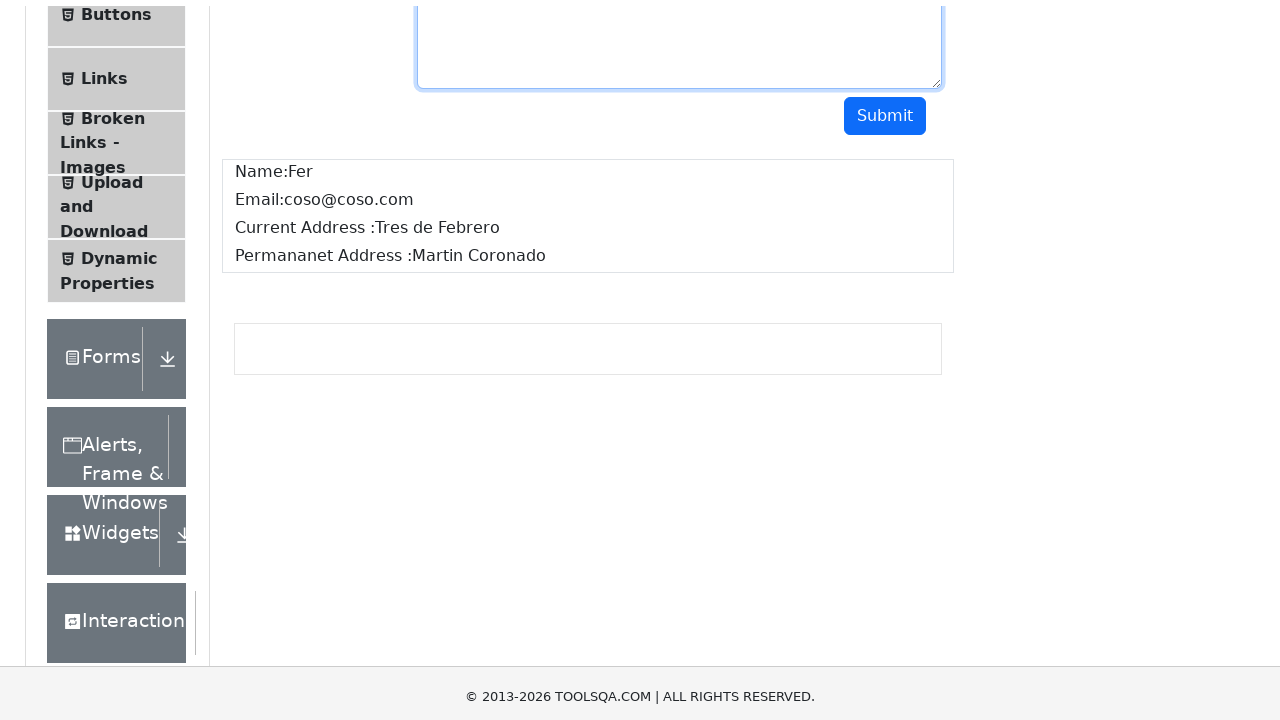

Waited for form submission to complete
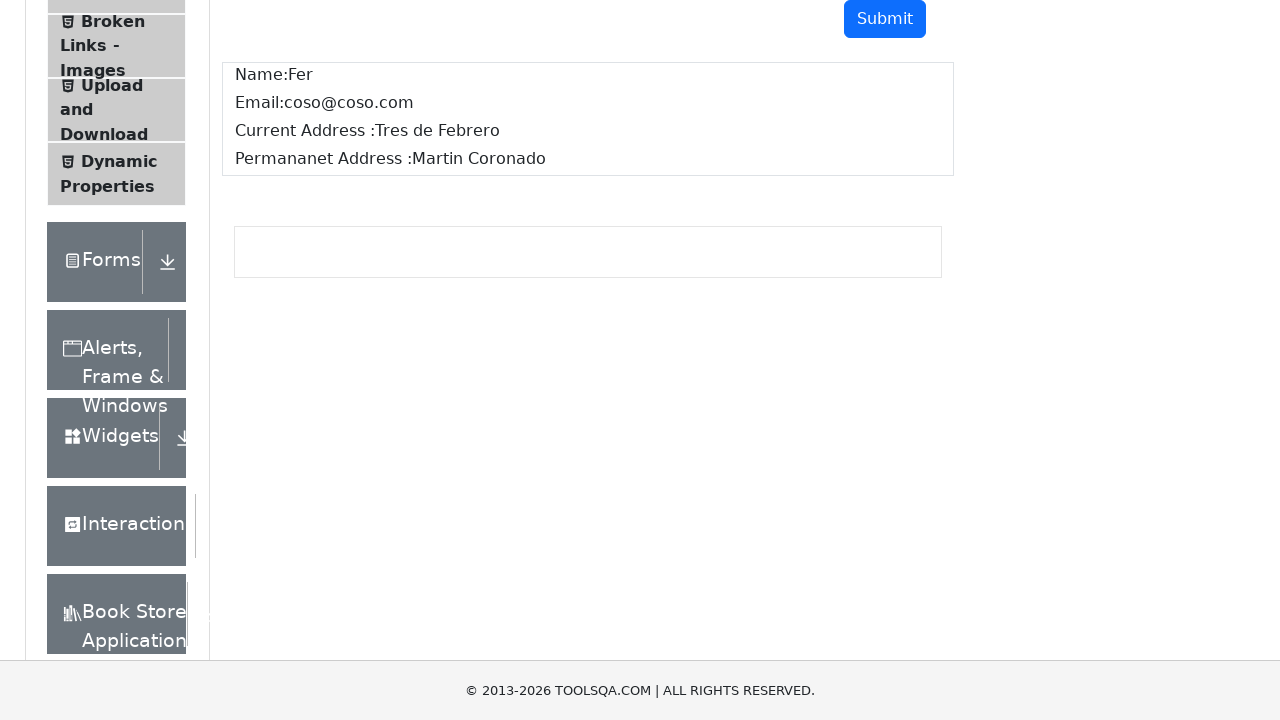

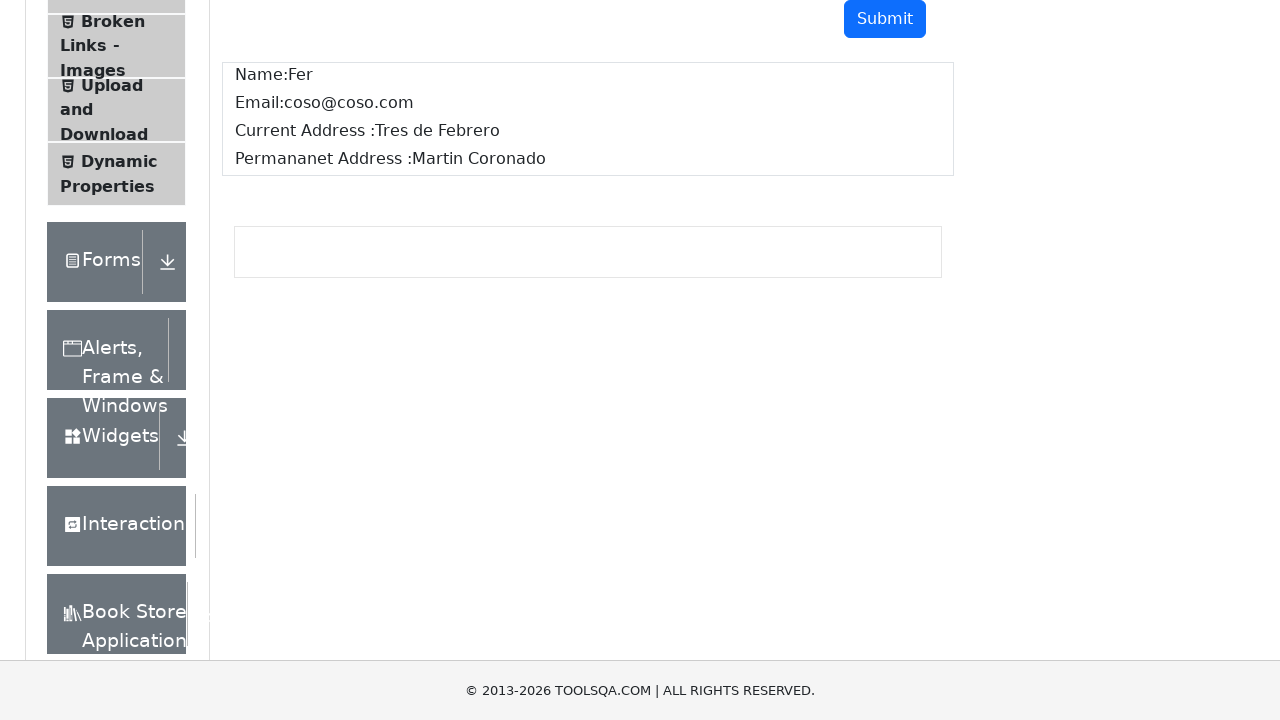